Navigates to the locators page and verifies that both headings are displayed and buttons are enabled/clickable

Starting URL: https://acctabootcamp.github.io/site/examples/locators

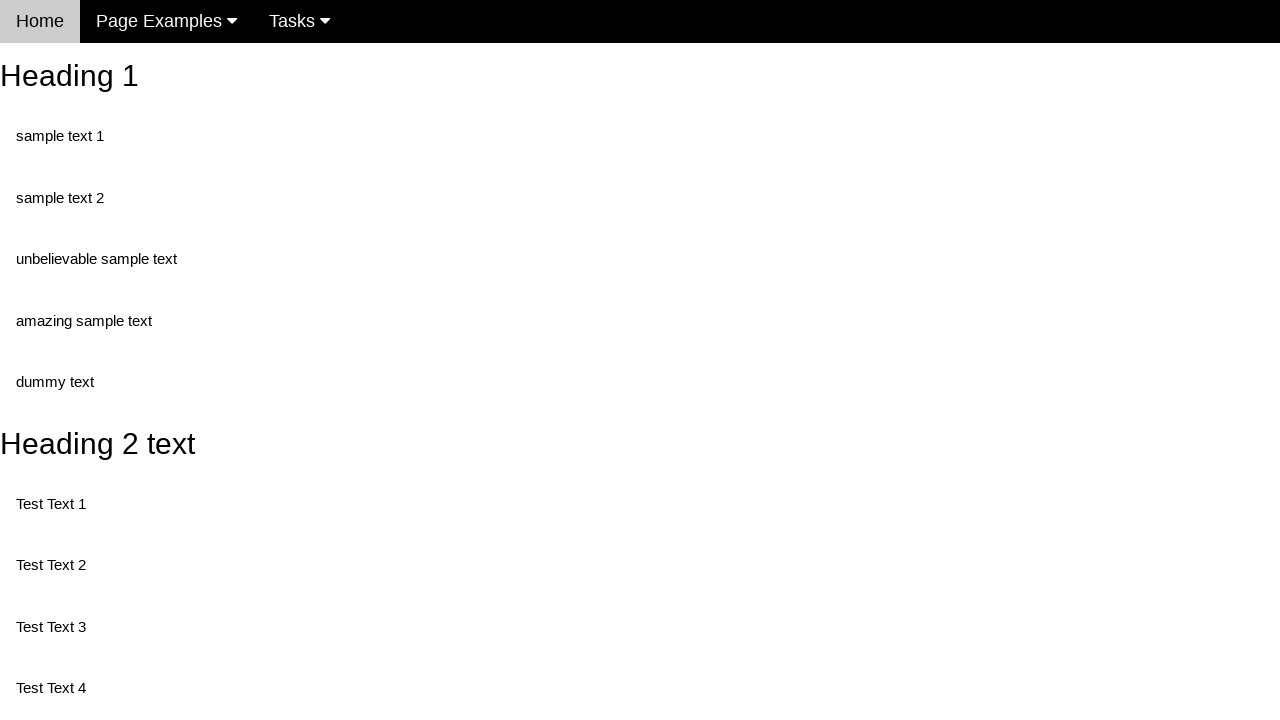

Navigated to locators page
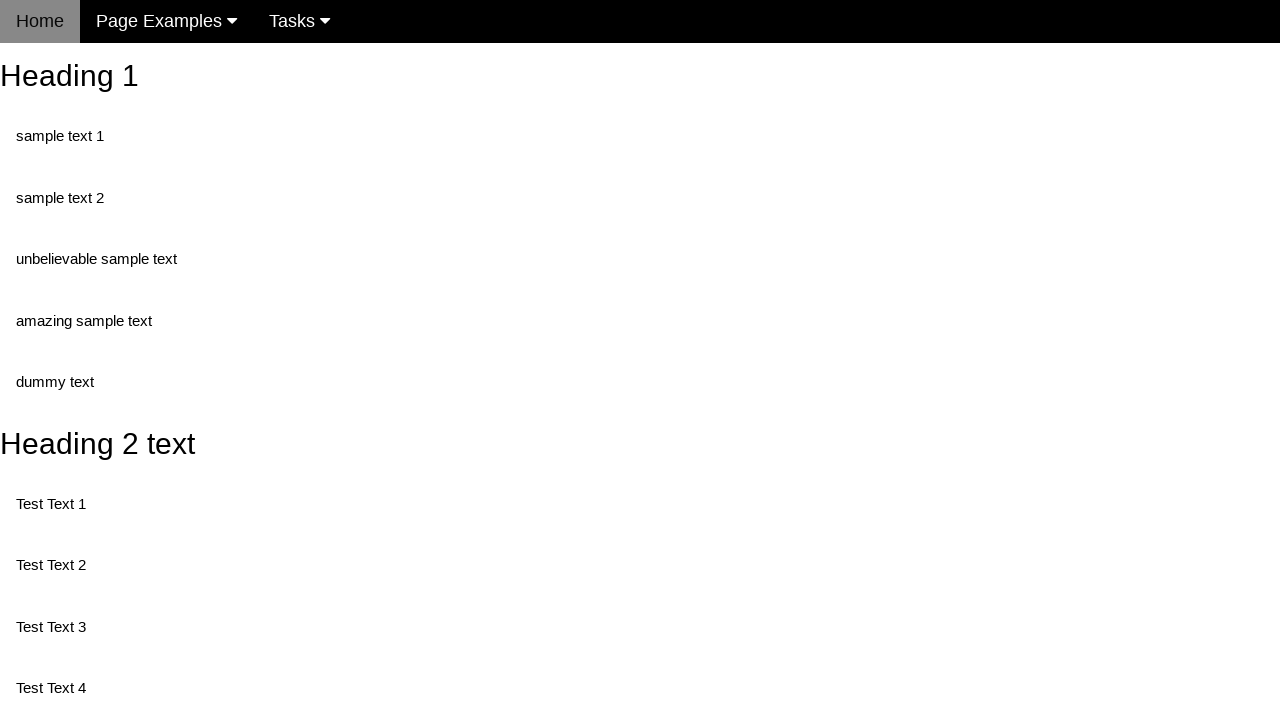

Verified Heading 1 is displayed with correct text
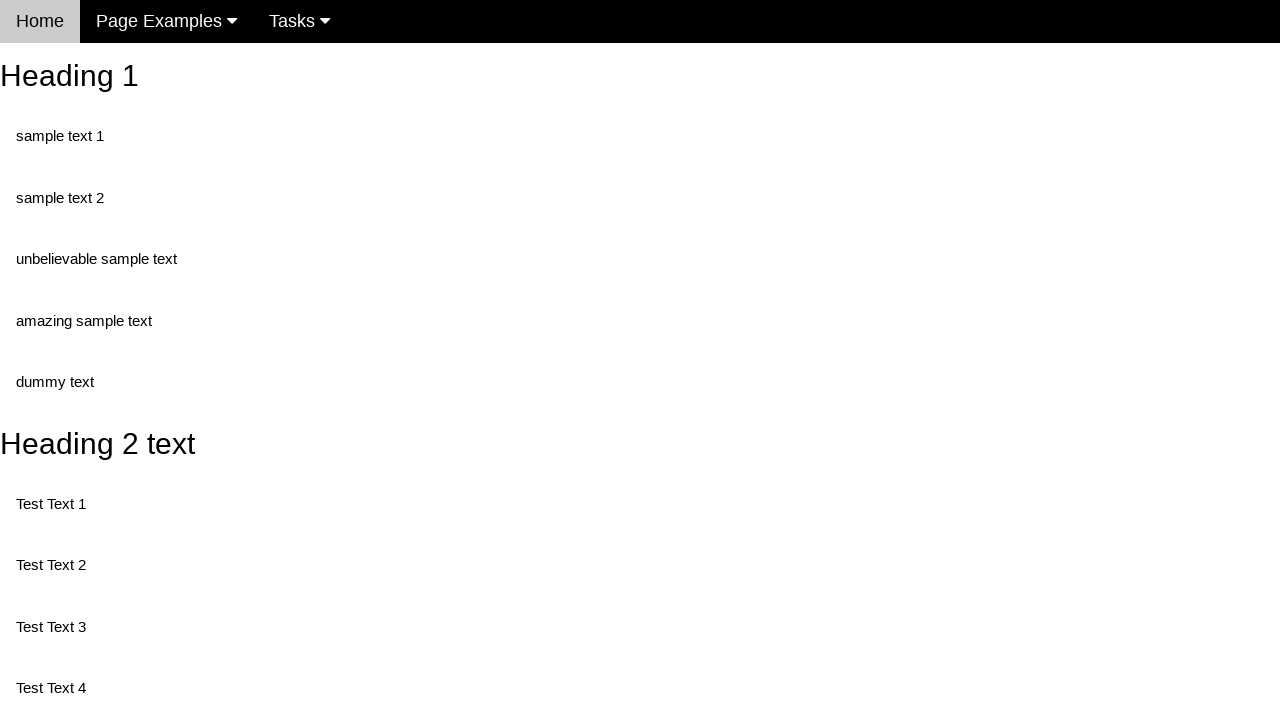

Verified Heading 2 is displayed with correct text
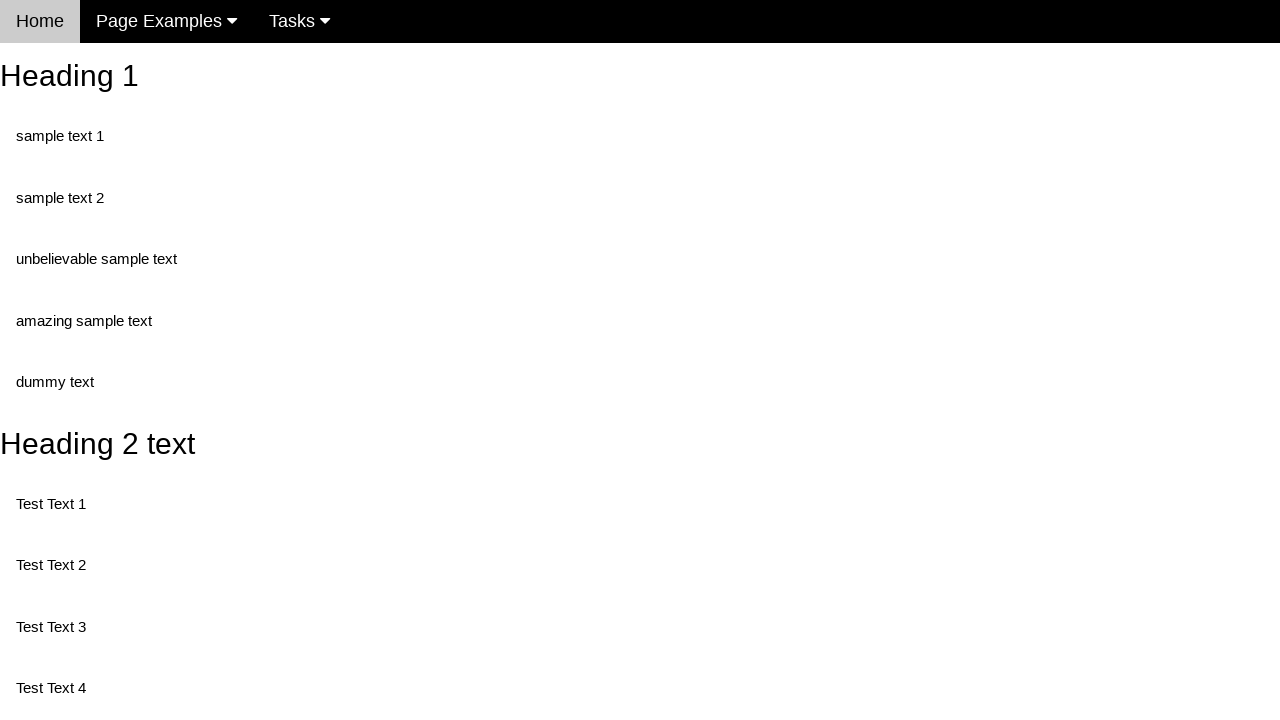

Verified first button is enabled and clickable
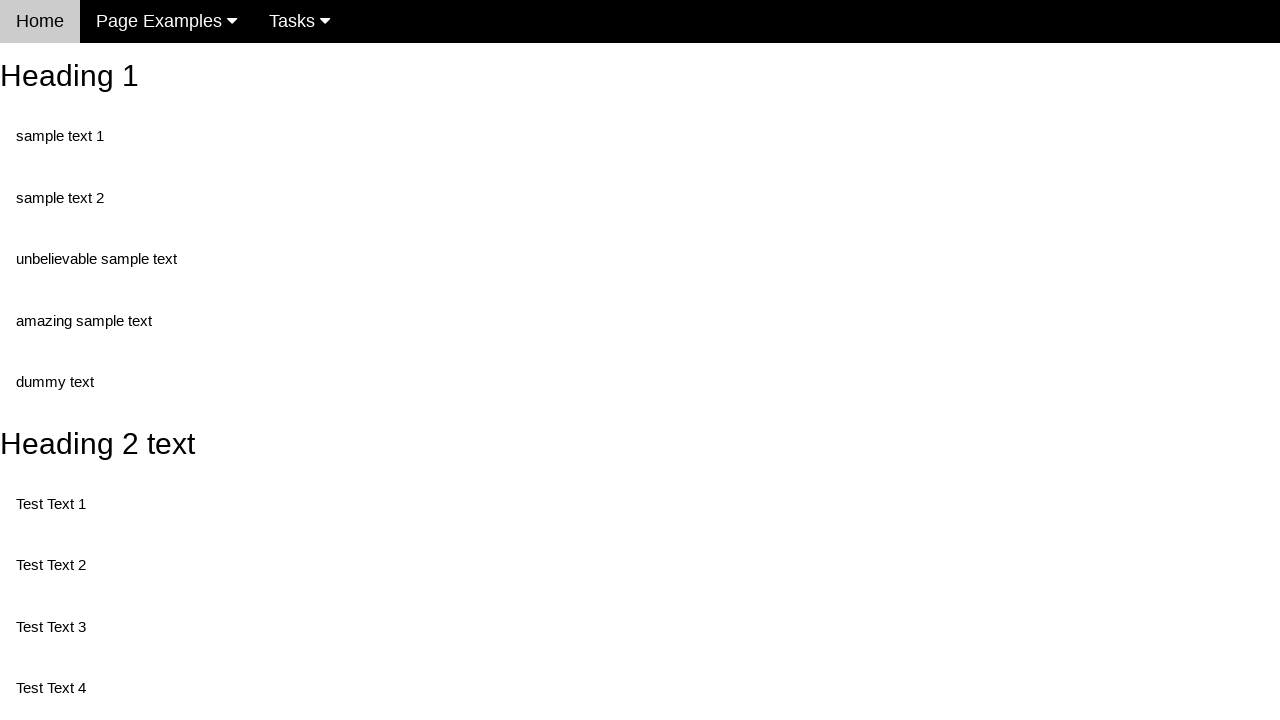

Verified button with ID is enabled and clickable
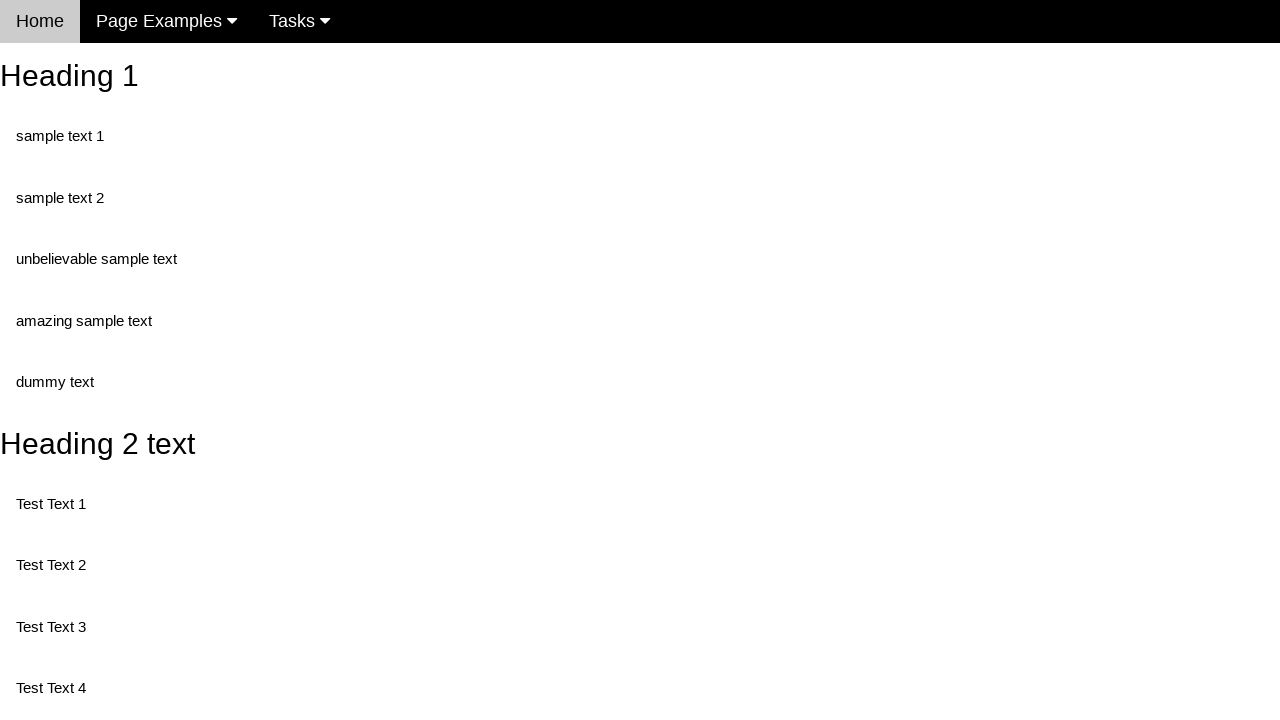

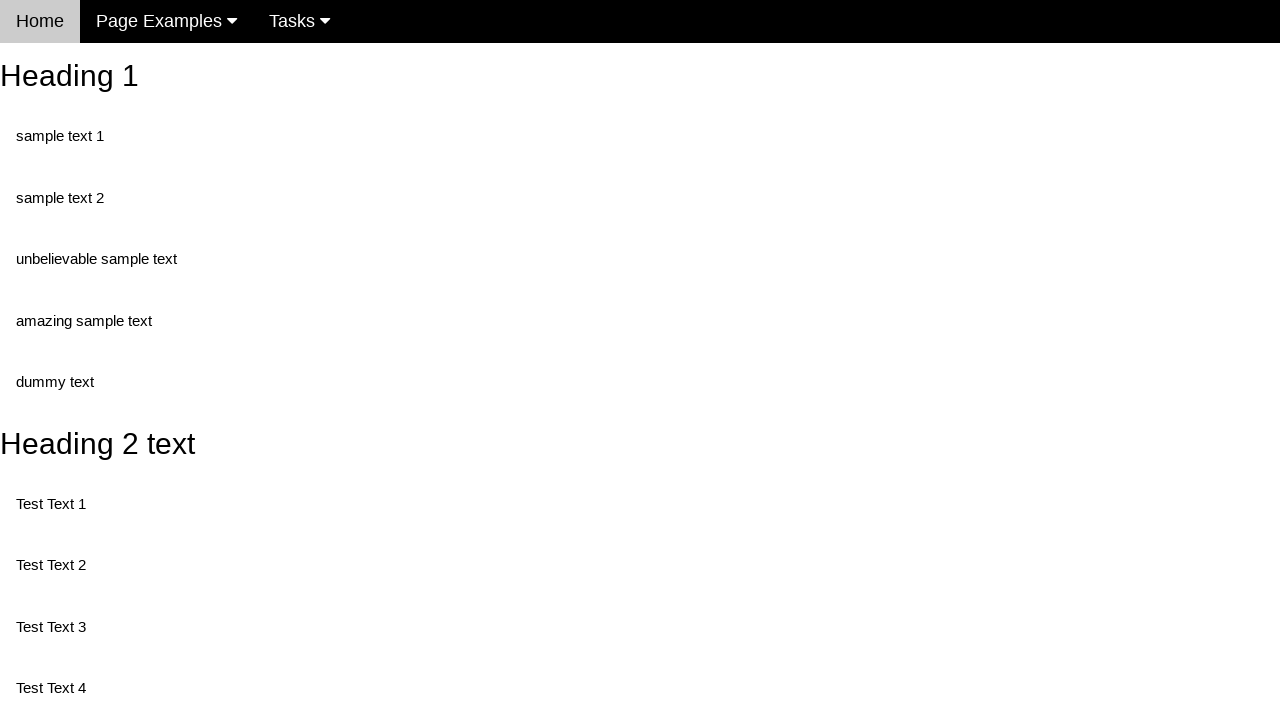